Tests downloading multiple files by clicking on several download links sequentially and waiting for each download event

Starting URL: https://the-internet.herokuapp.com/download

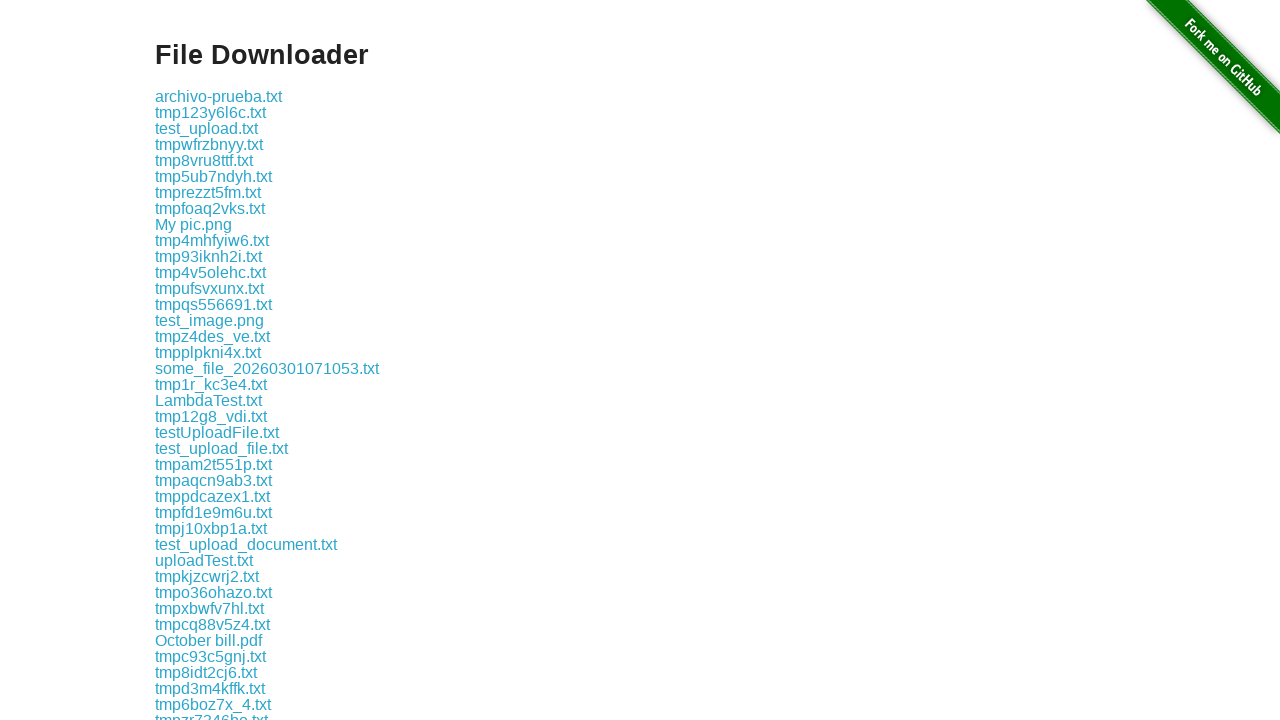

Located download link for 'some-file.txt'
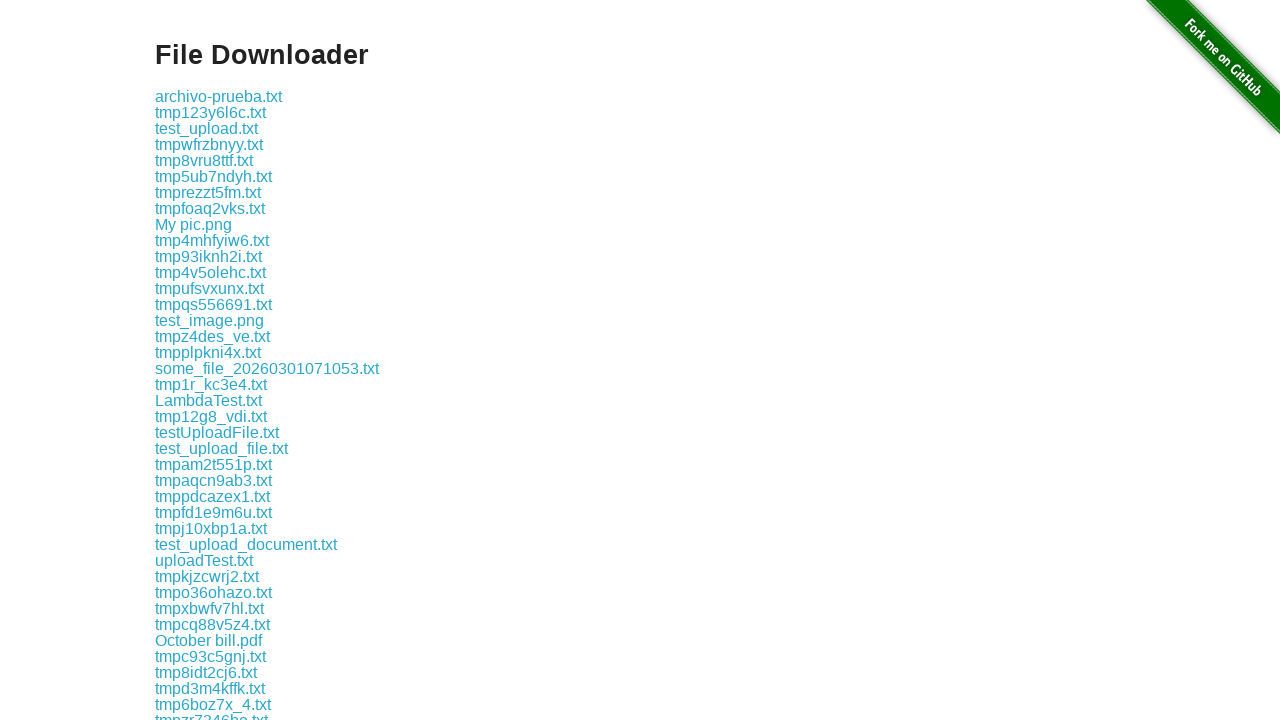

Clicked download link for 'some-file.txt' at (198, 360) on a:has-text('some-file.txt')
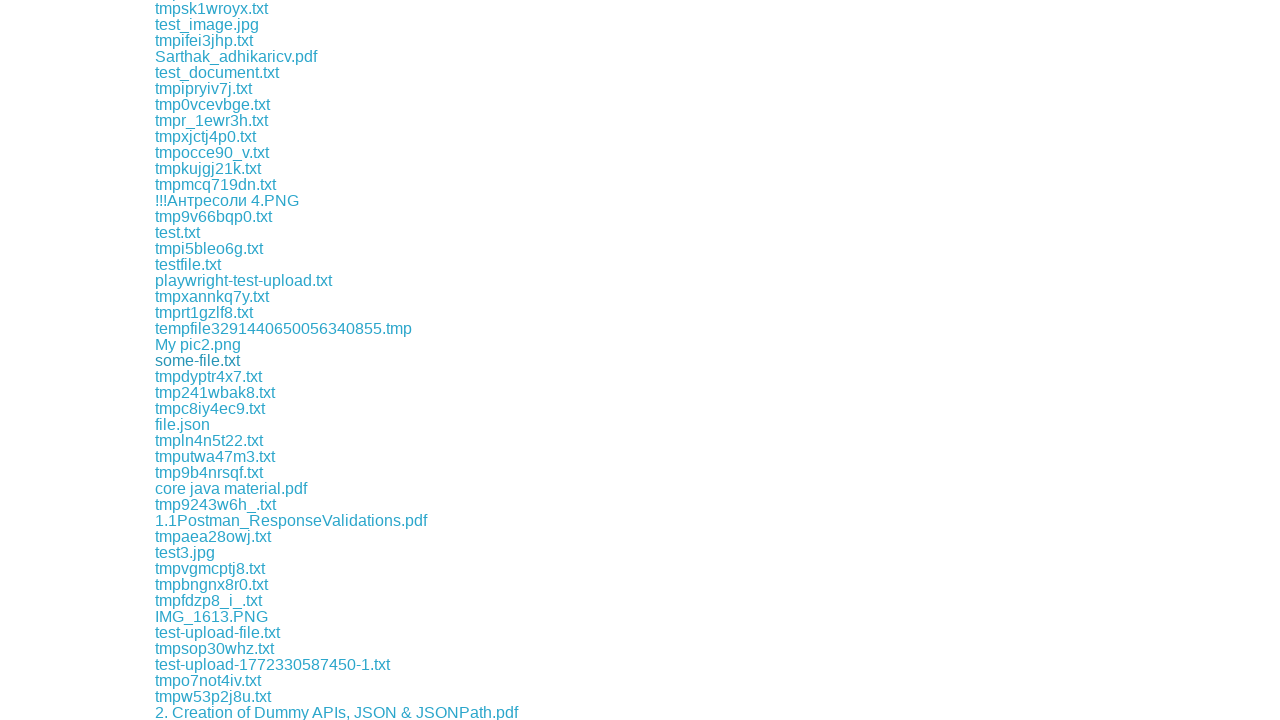

Download event captured for 'some-file.txt'
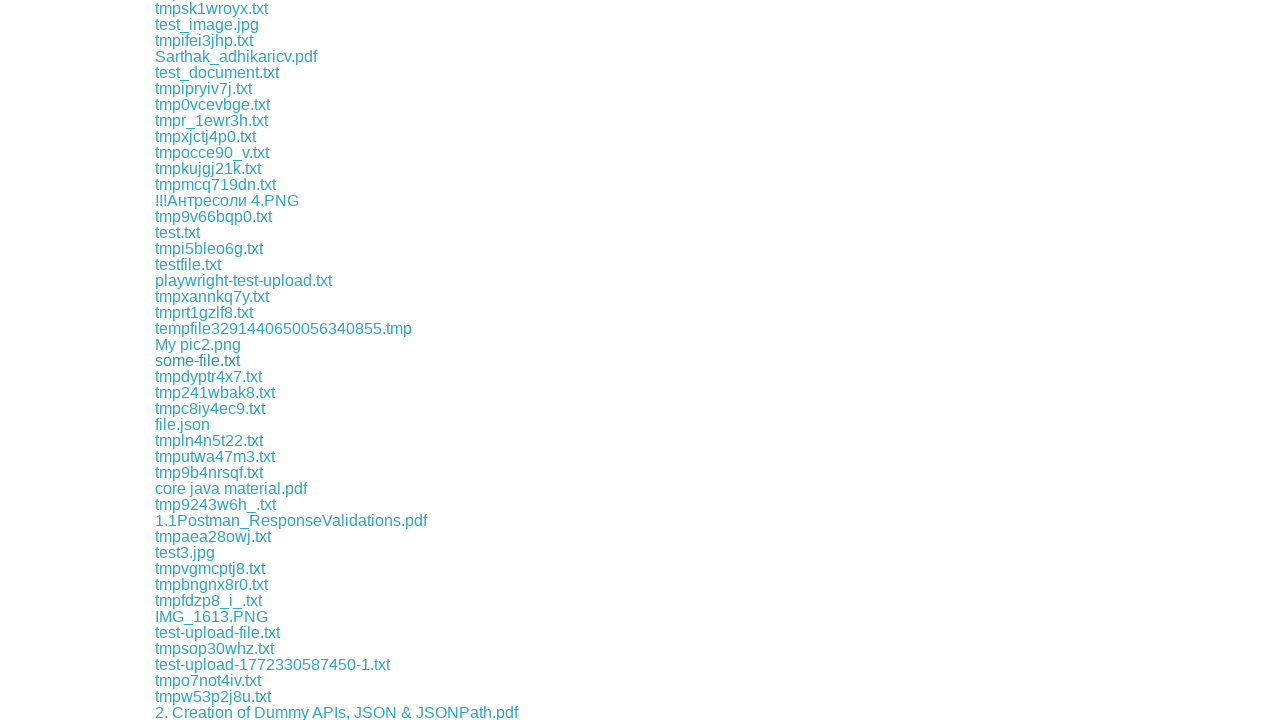

Located download link for 'LambdaTest.txt'
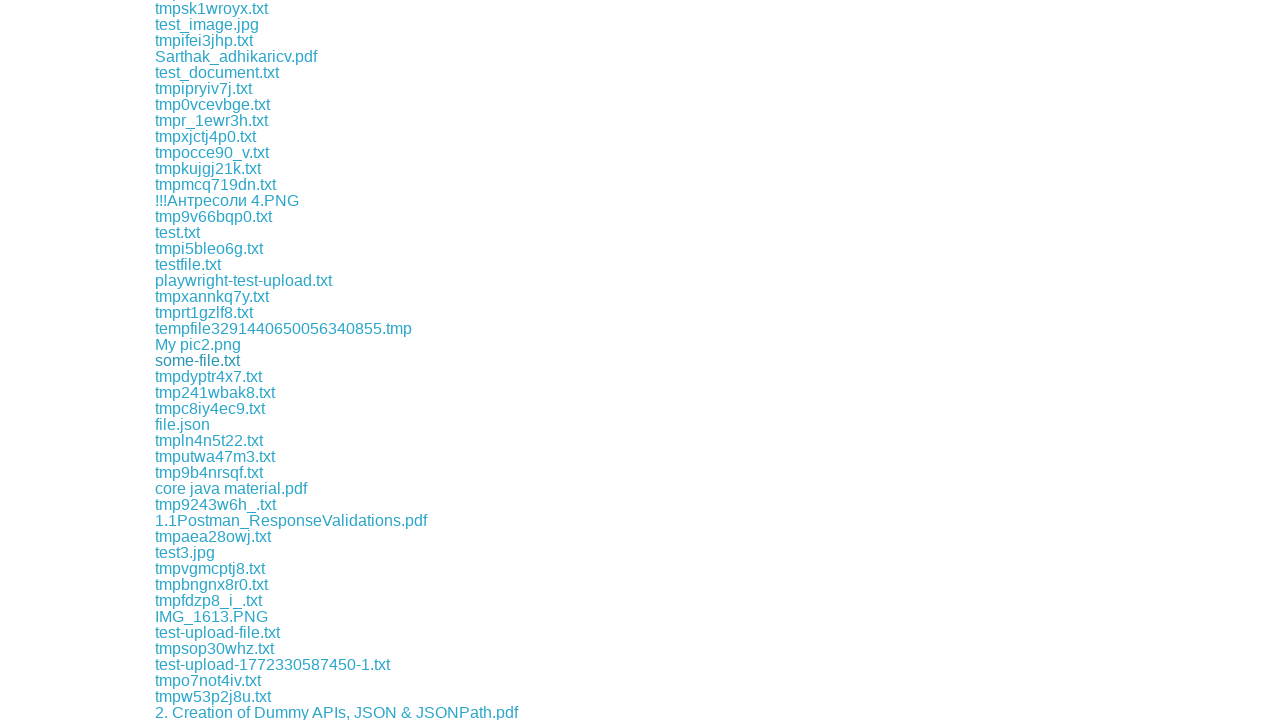

Clicked download link for 'LambdaTest.txt' at (208, 360) on a:has-text('LambdaTest.txt')
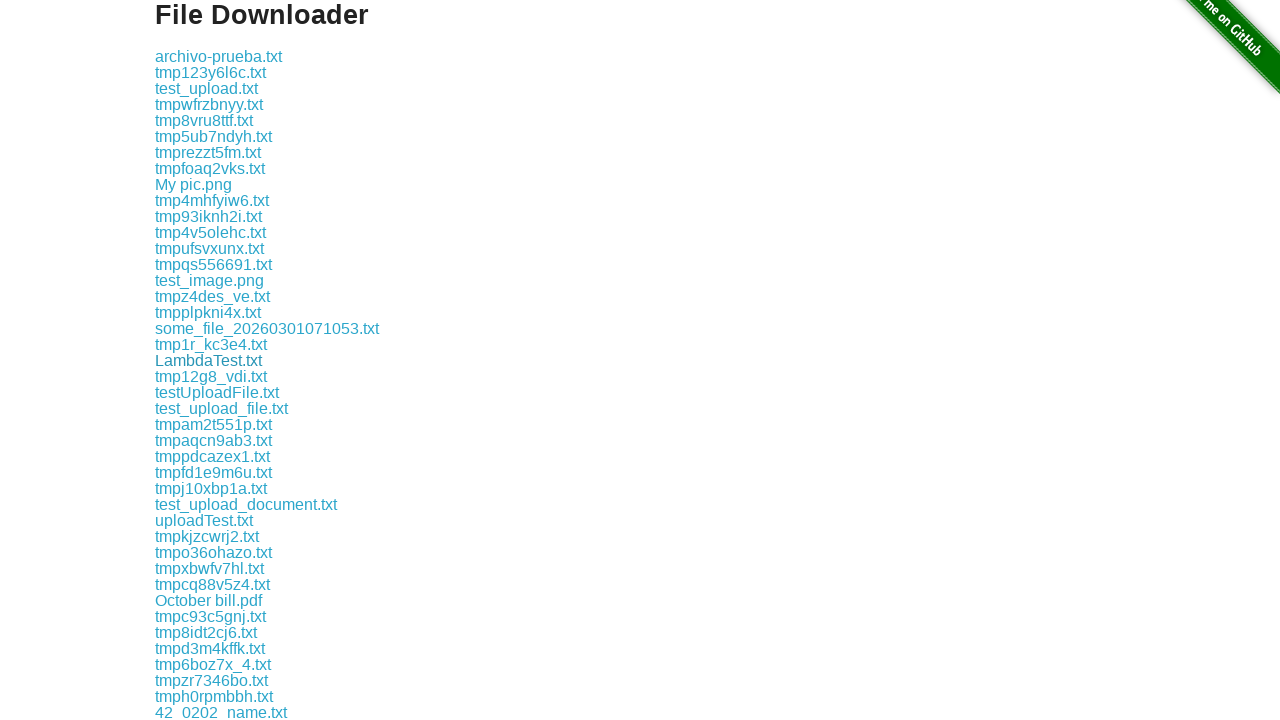

Download event captured for 'LambdaTest.txt'
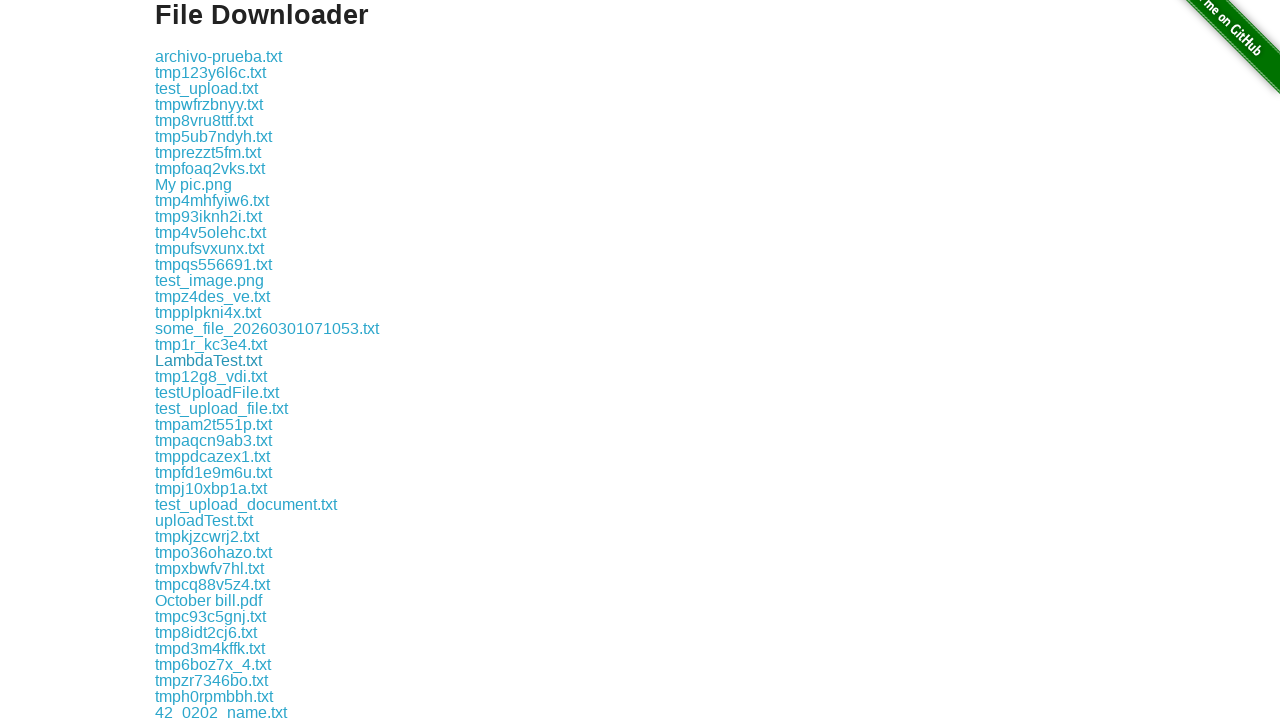

Located download link for 'sample.pdf'
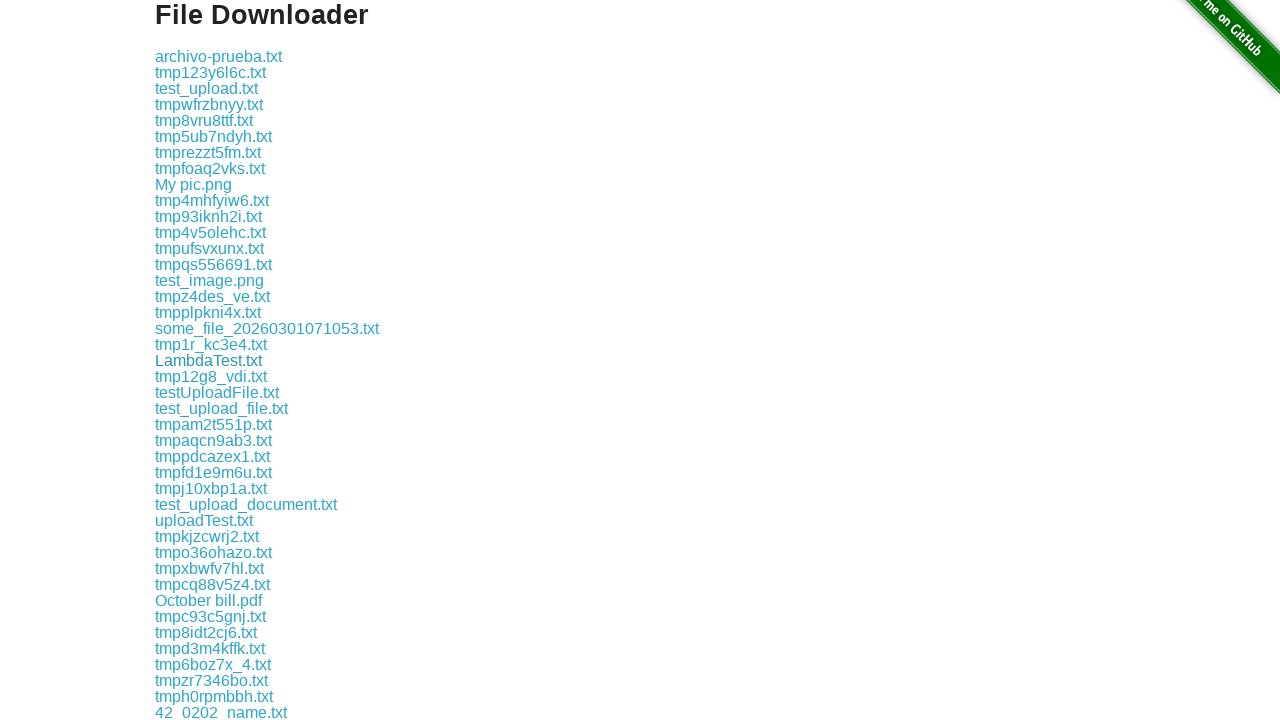

Clicked download link for 'sample.pdf' at (194, 360) on a:has-text('sample.pdf')
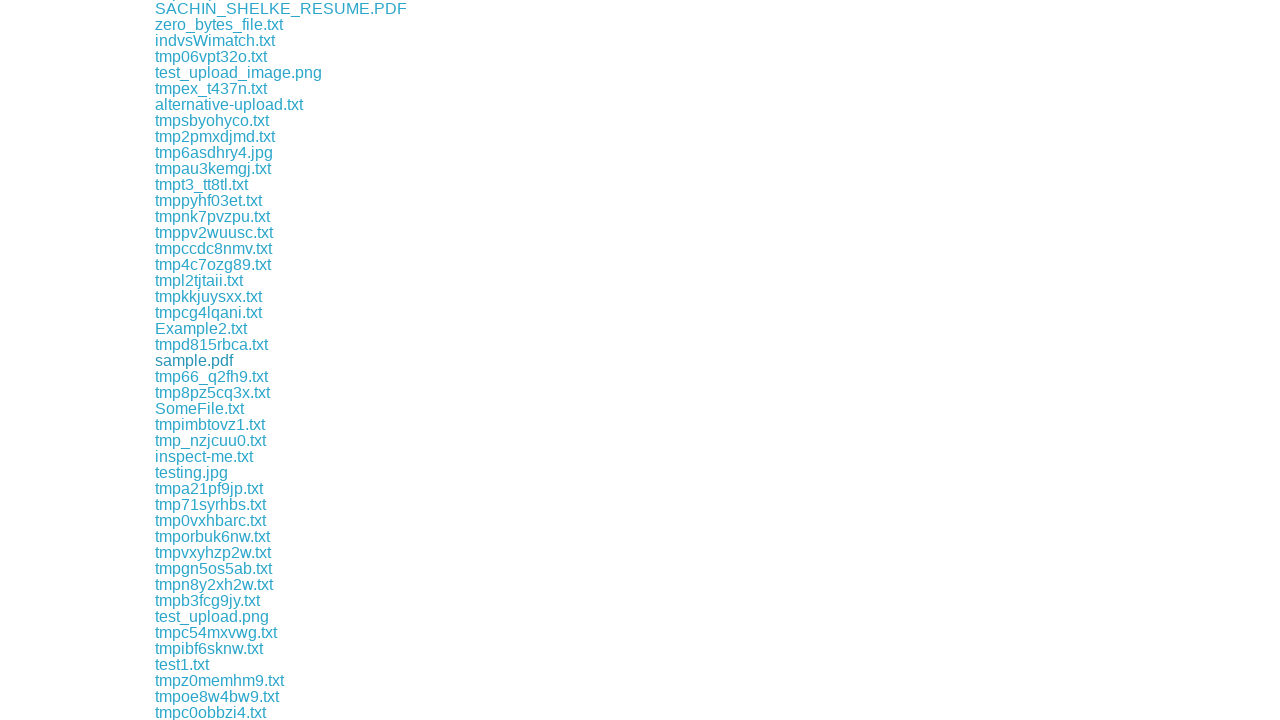

Download event captured for 'sample.pdf'
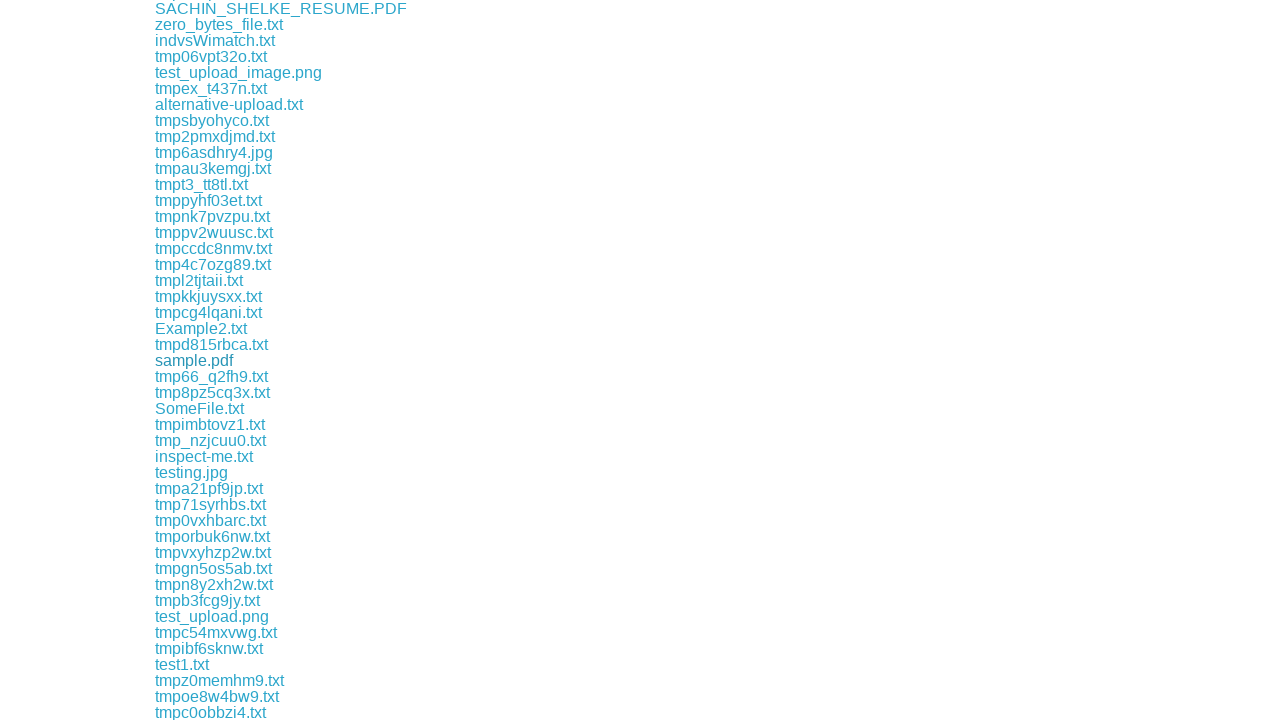

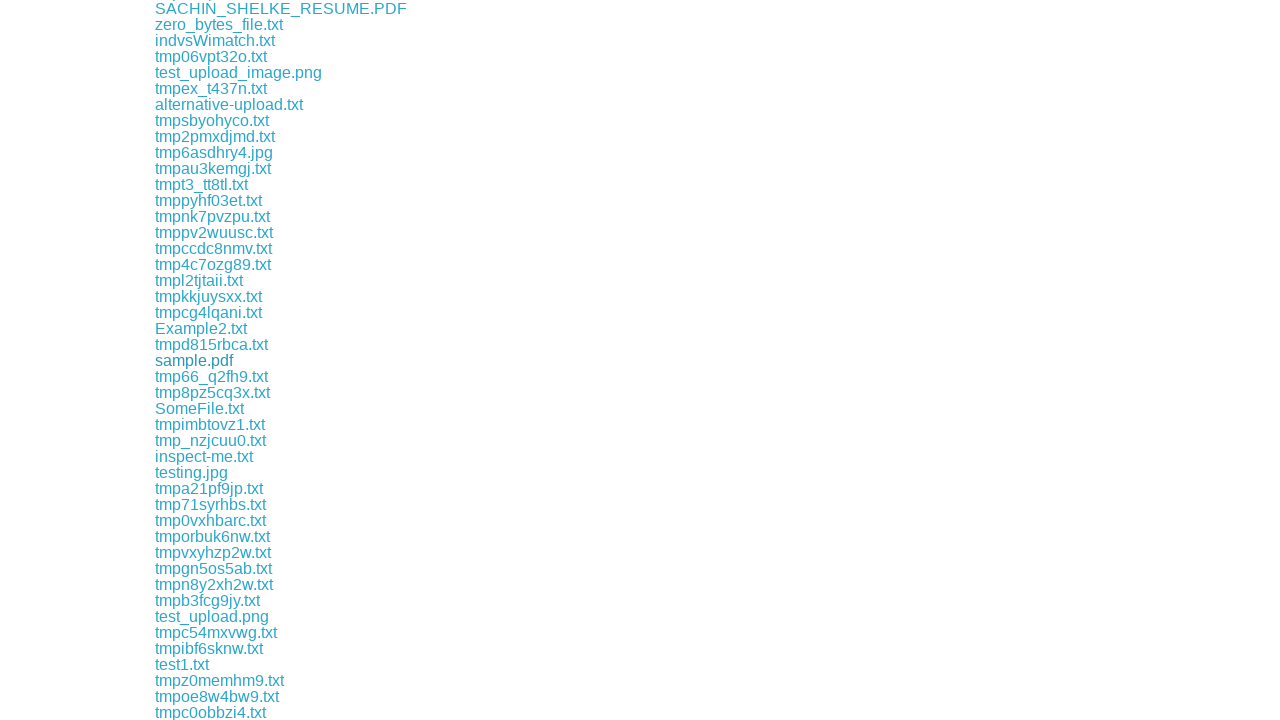